Tests that the text input field is cleared after adding a todo item

Starting URL: https://demo.playwright.dev/todomvc

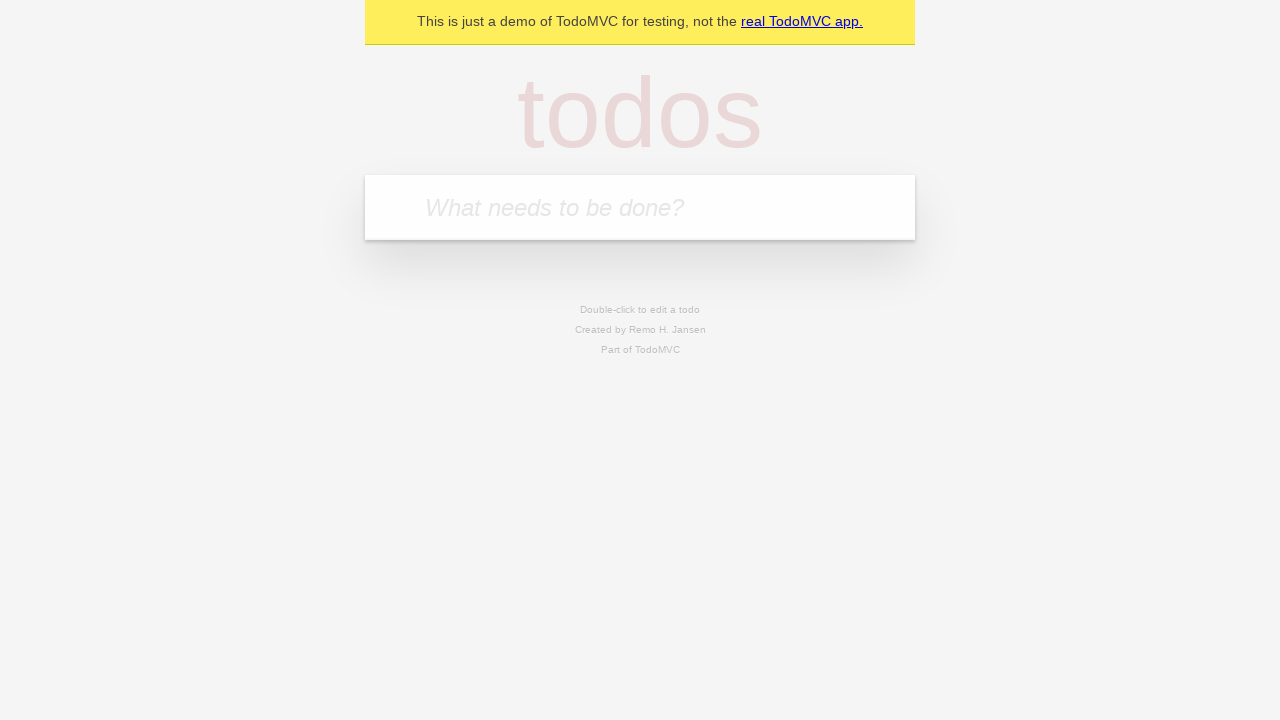

Located the todo input field
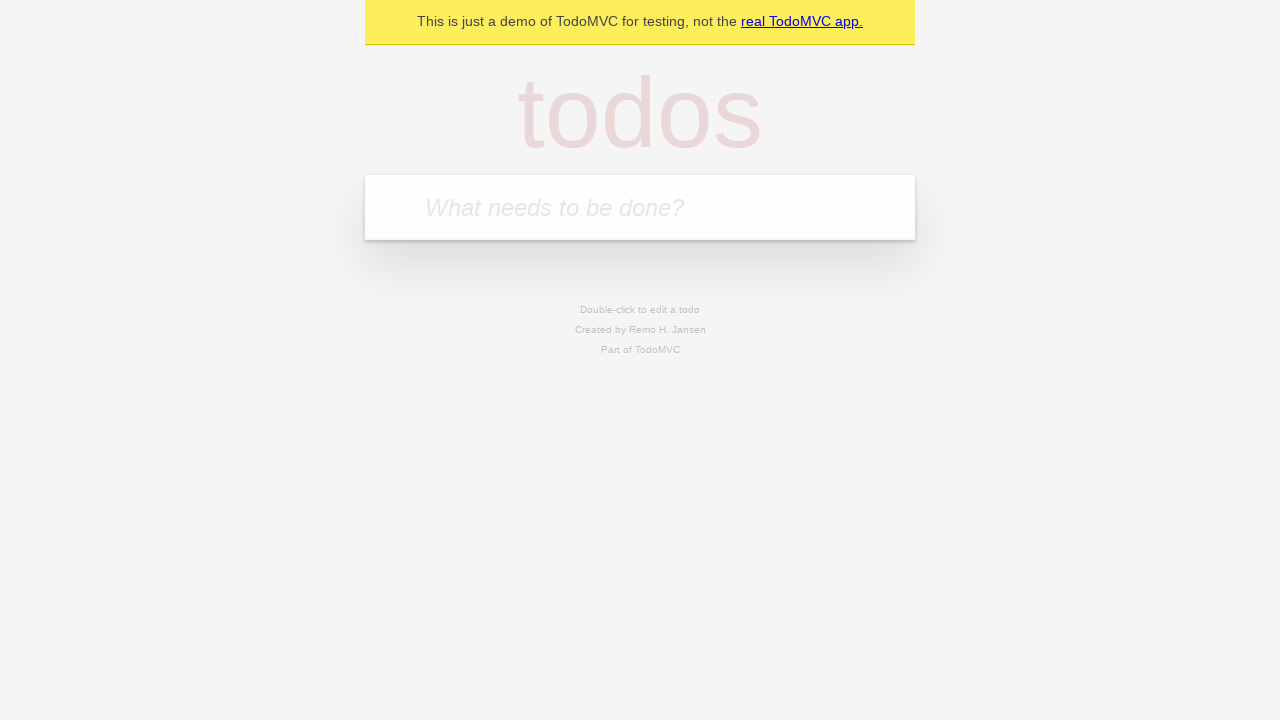

Filled input field with 'teach' on internal:attr=[placeholder="What needs to be done?"i]
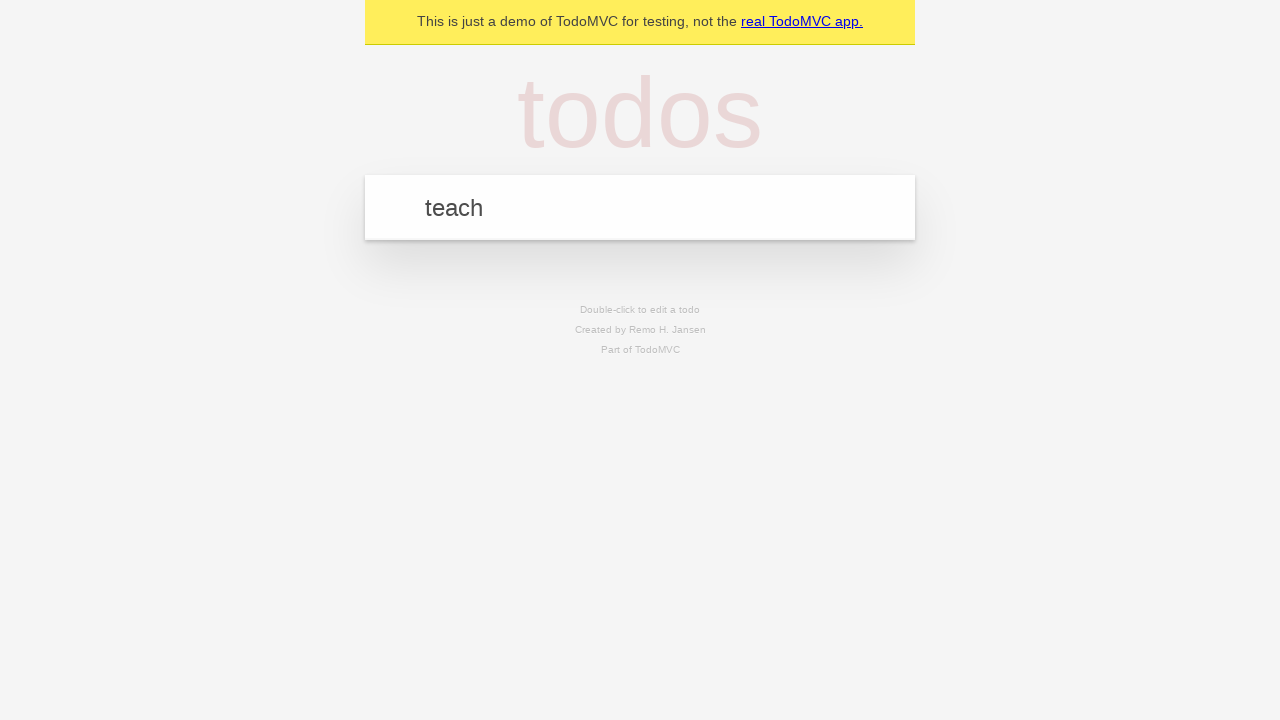

Pressed Enter to add todo item on internal:attr=[placeholder="What needs to be done?"i]
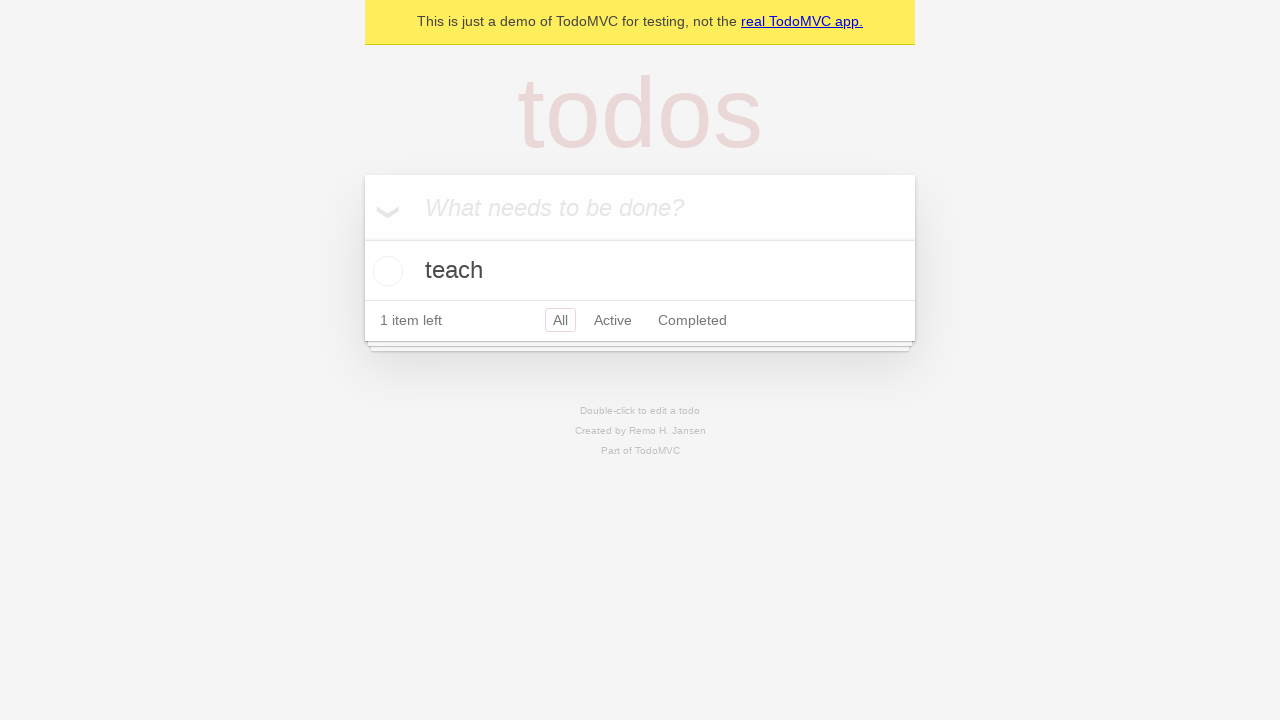

Verified that the input field was cleared after adding the item
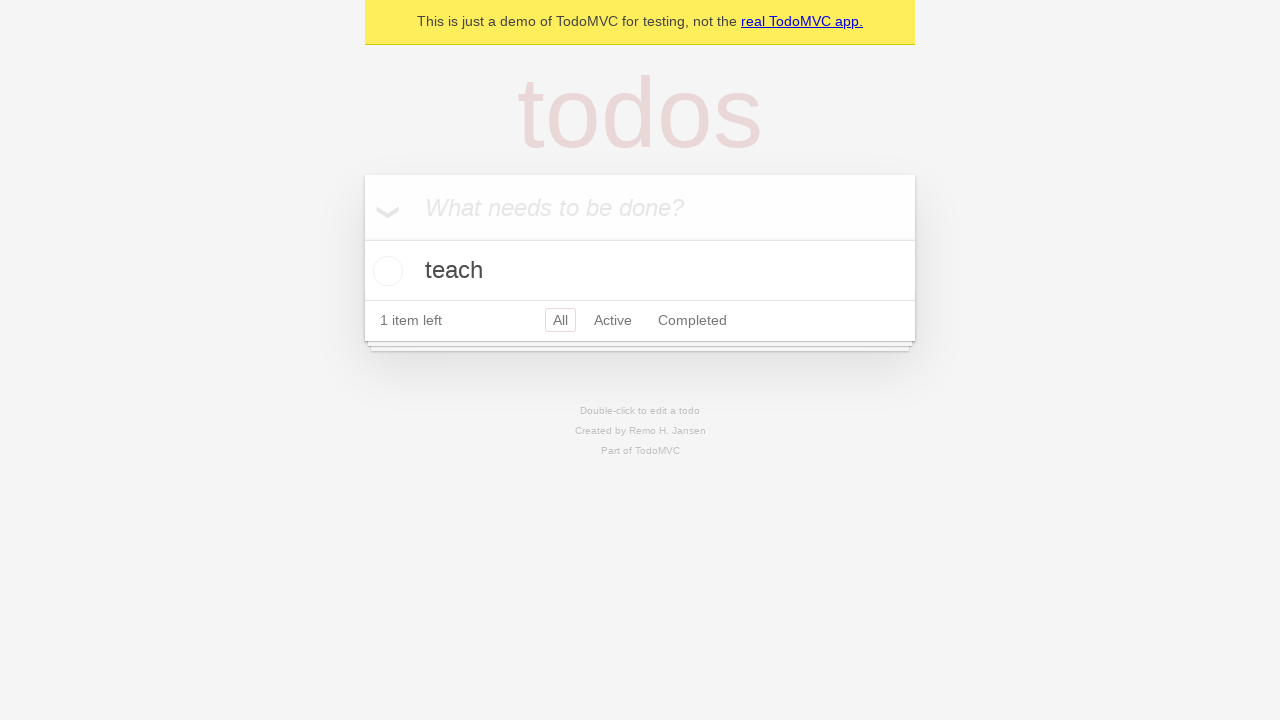

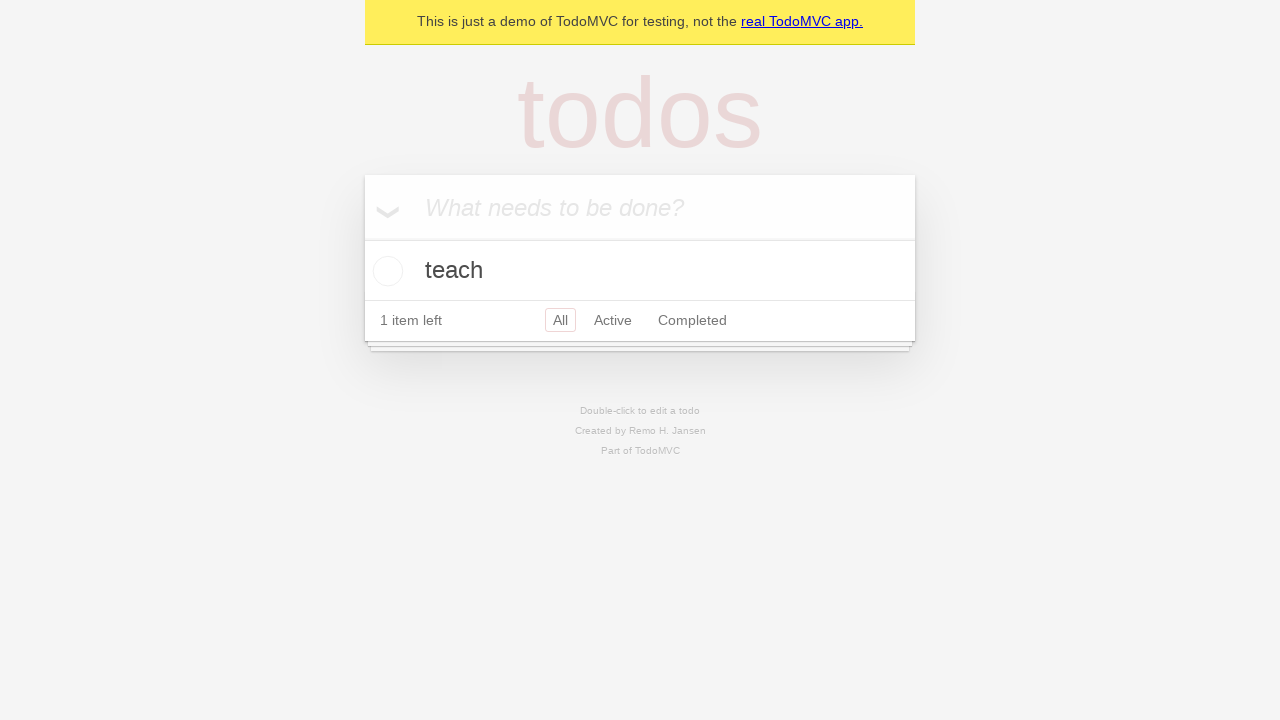